Tests table sorting functionality by verifying sort order of table columns, clicking sort buttons, and navigating through paginated results to find specific items

Starting URL: https://rahulshettyacademy.com/AutomationPractice/

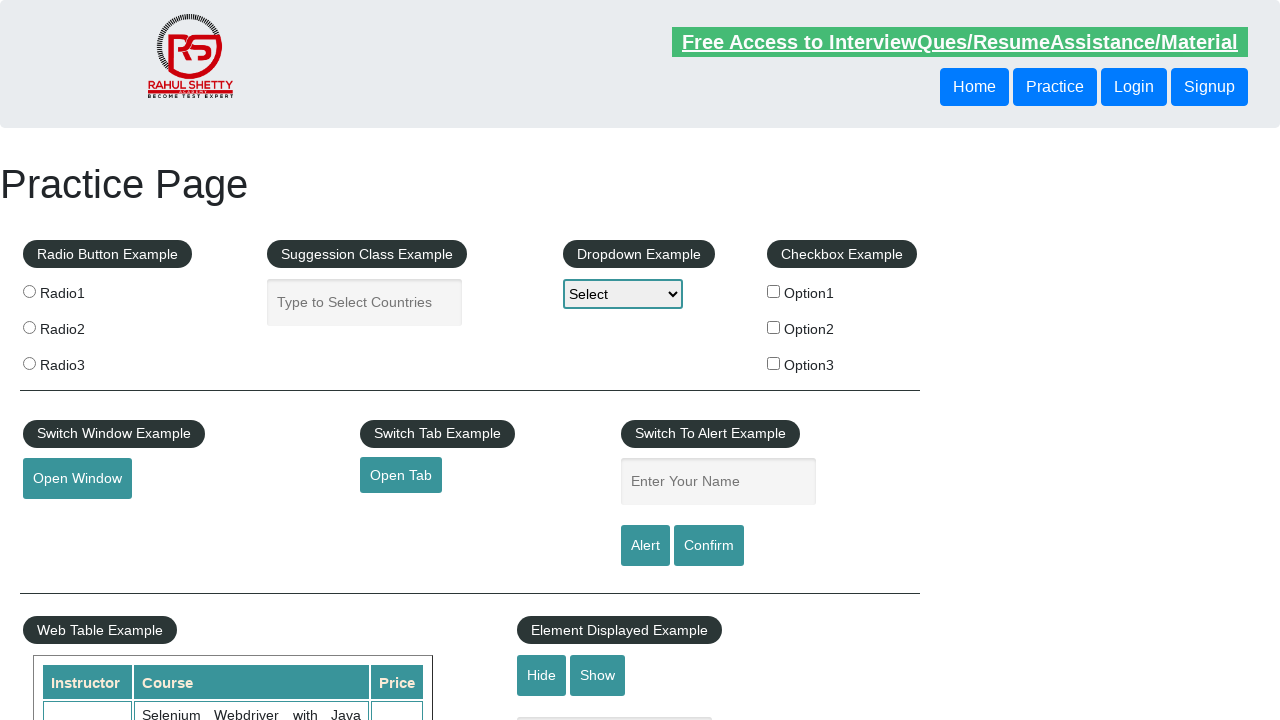

Retrieved all course elements from table second column
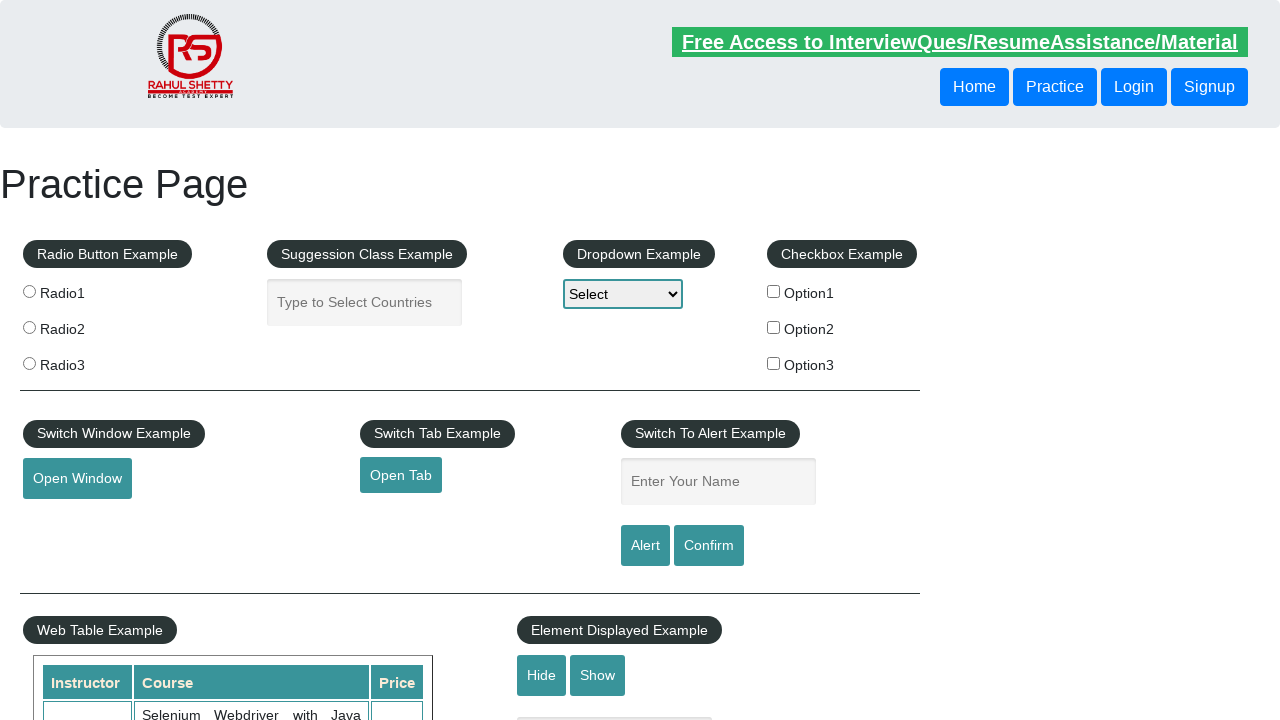

Extracted course names from elements
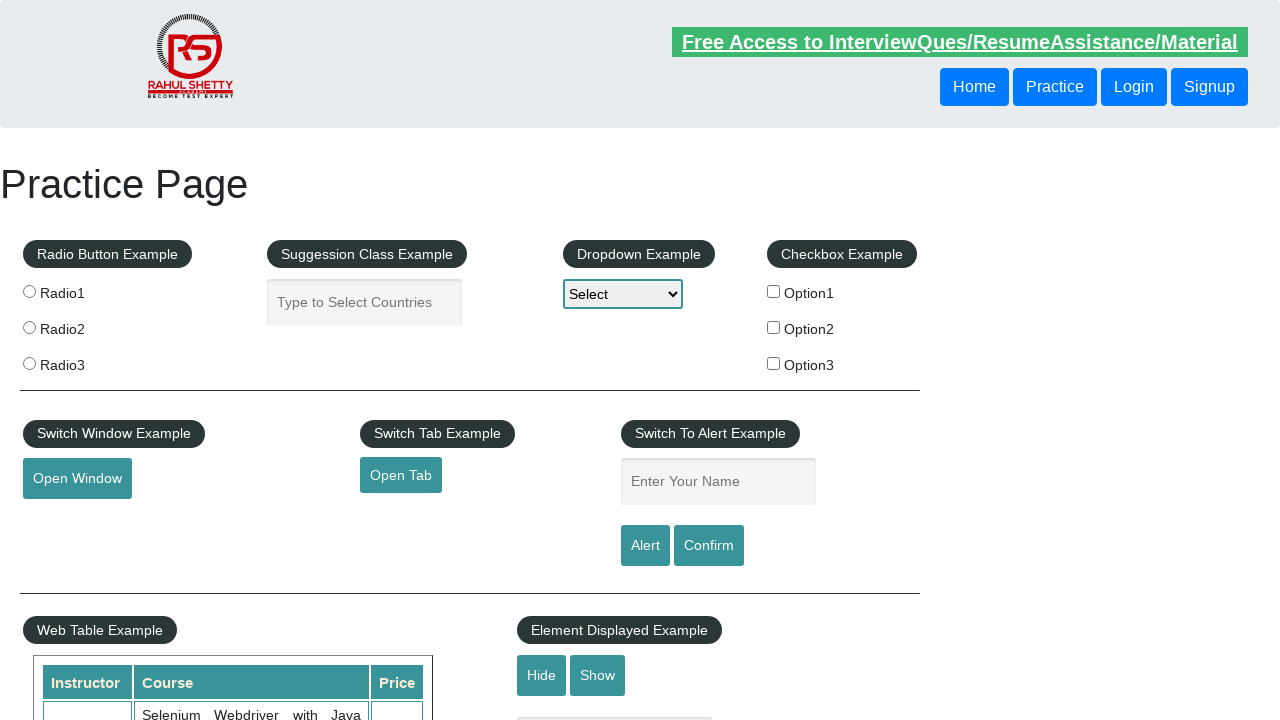

Verified that original course list is not sorted
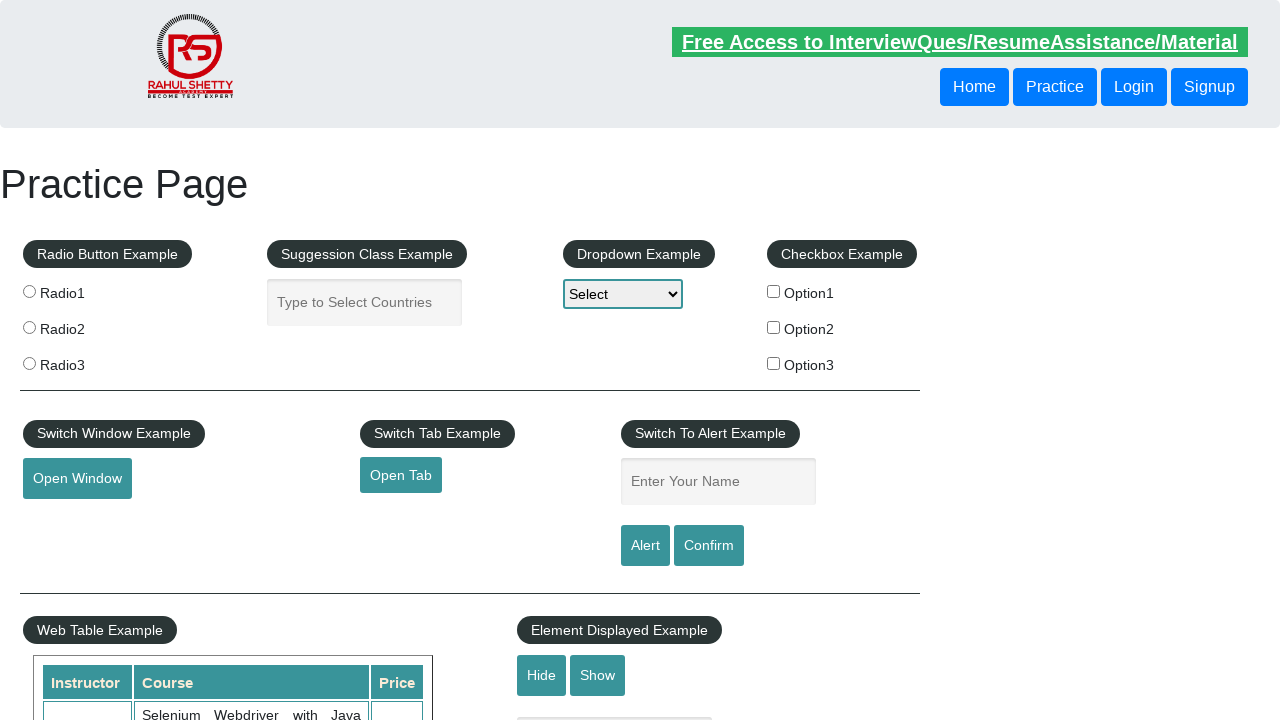

Retrieved all elements from fixed header table first column
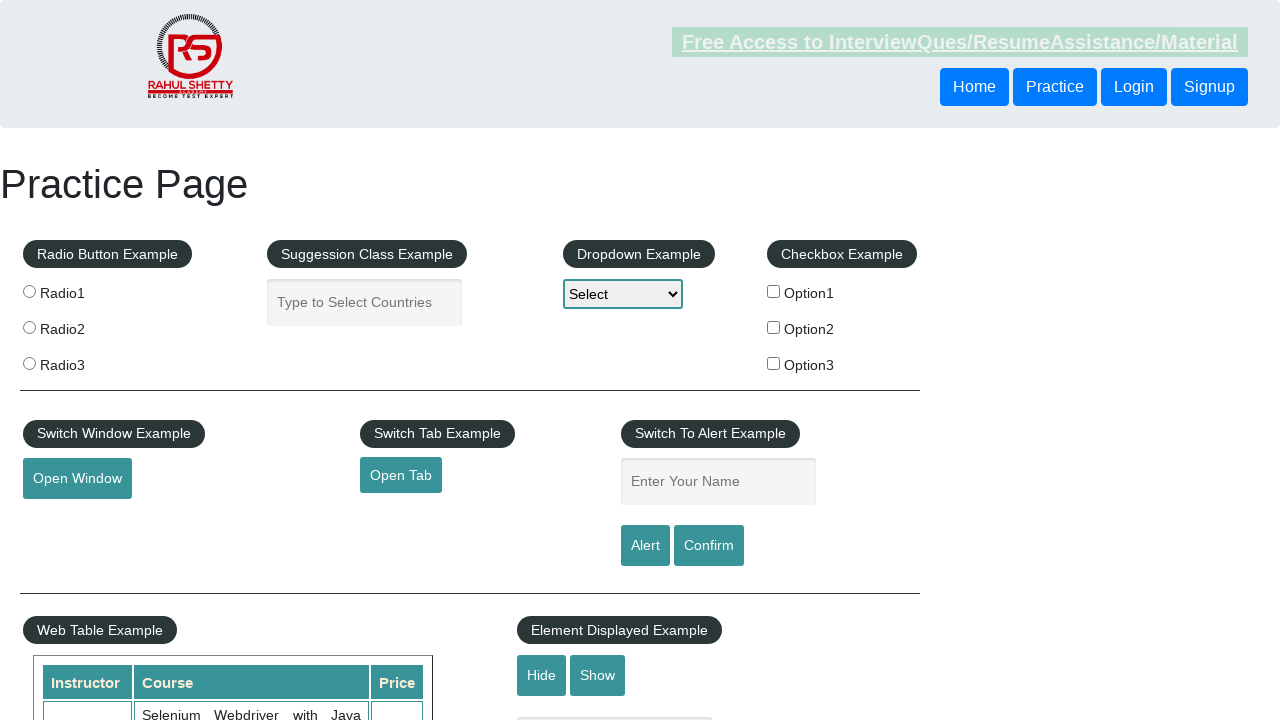

Extracted values from fixed table elements
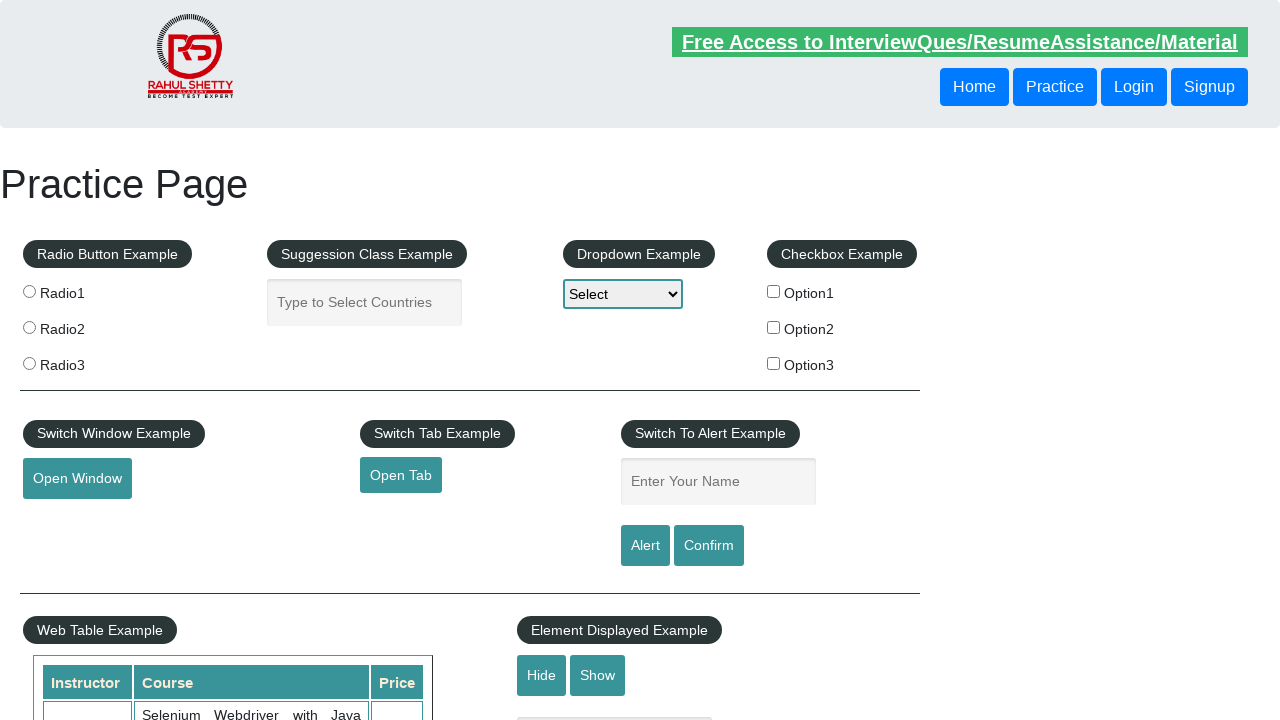

Verified that fixed table is already sorted
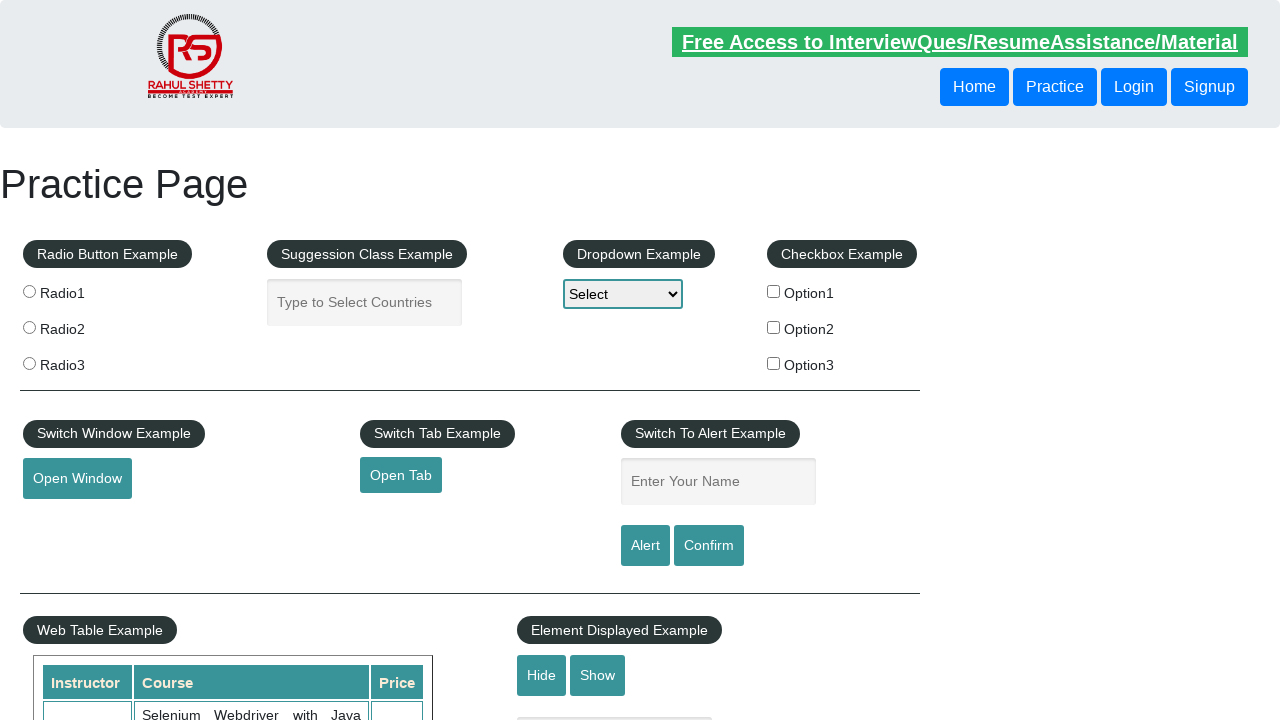

Navigated to offers page at https://rahulshettyacademy.com/seleniumPractise/#/offers
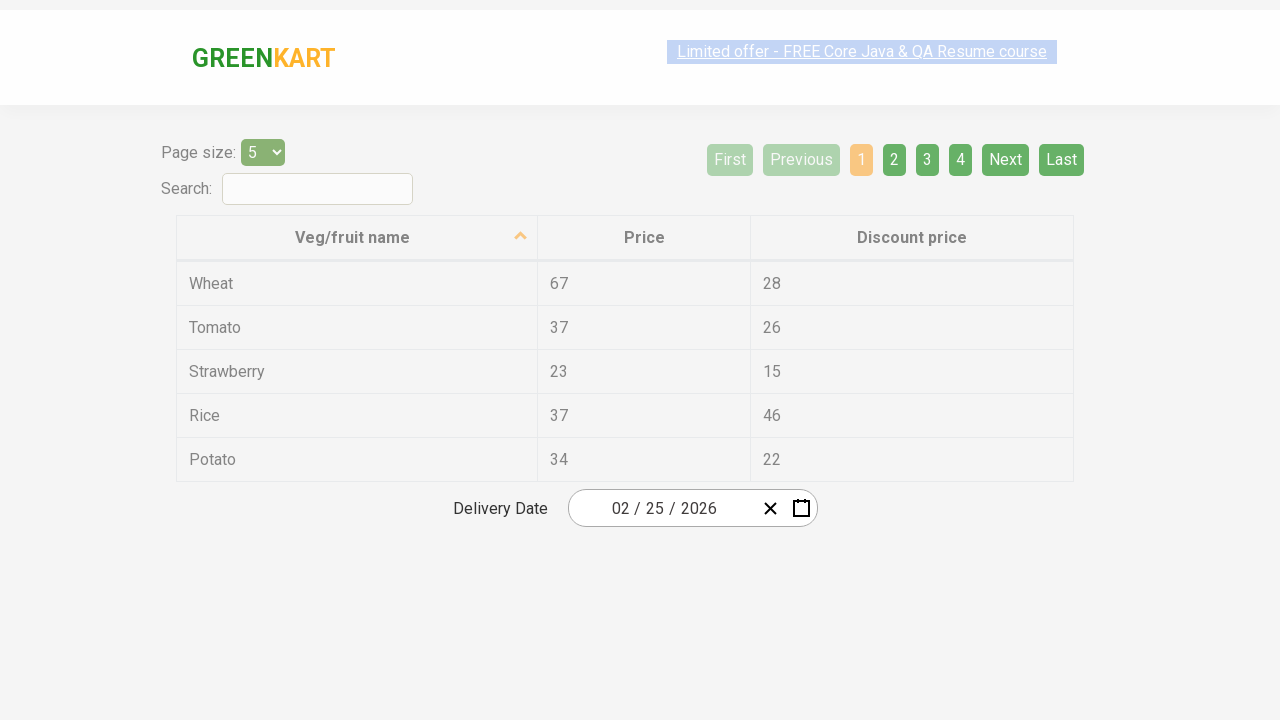

Clicked on Veg/fruit column header to sort table at (353, 212) on xpath=//thead//span[contains(text(),'Veg/fruit')]
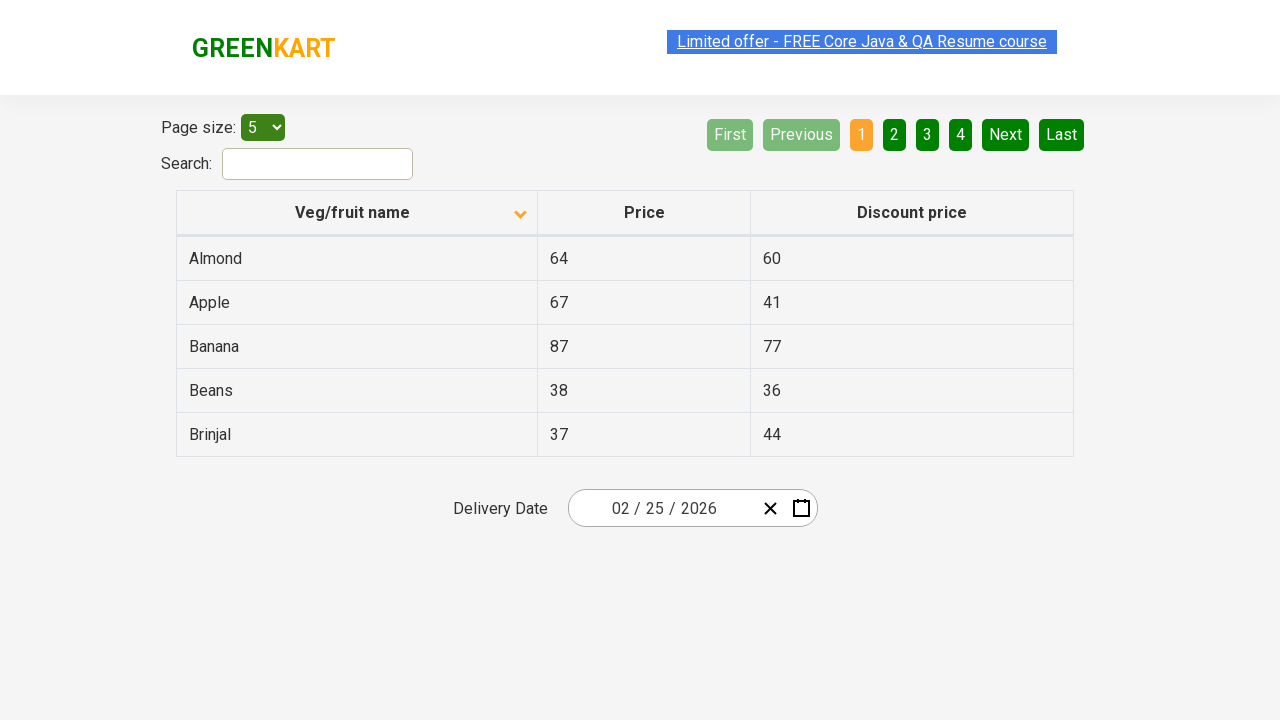

Retrieved table elements after sorting
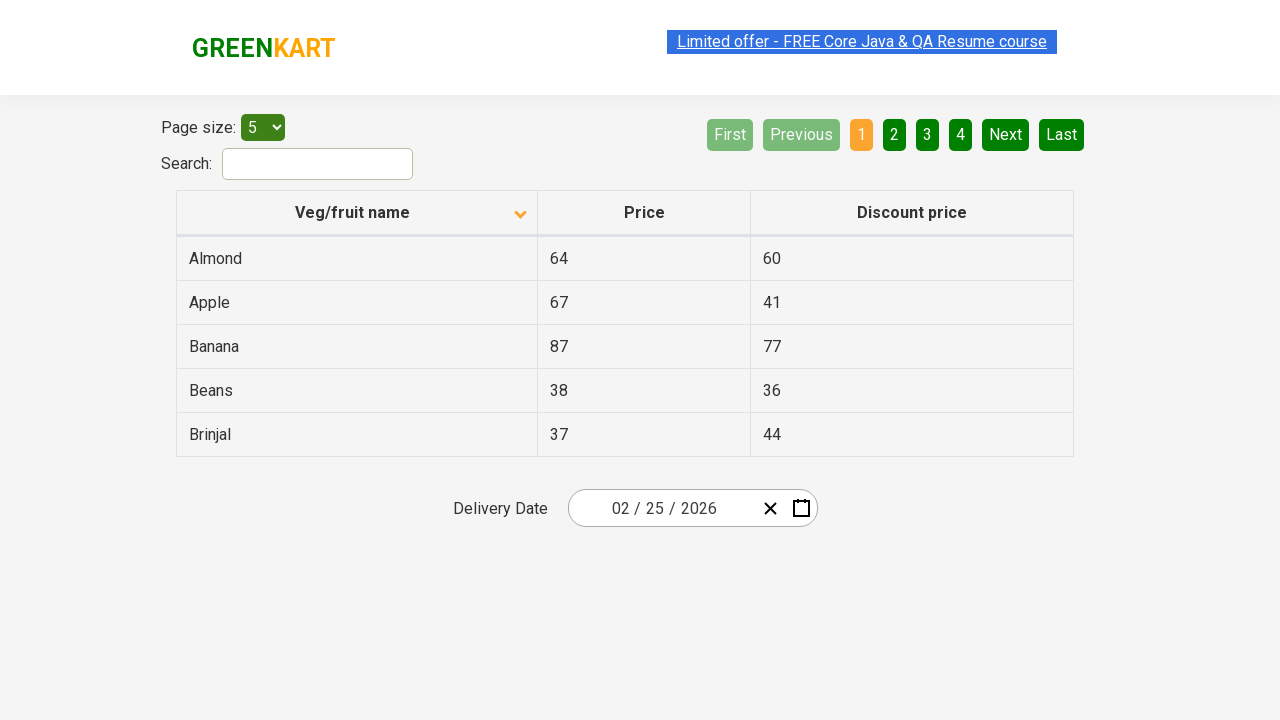

Extracted vegetable/fruit names from sorted table
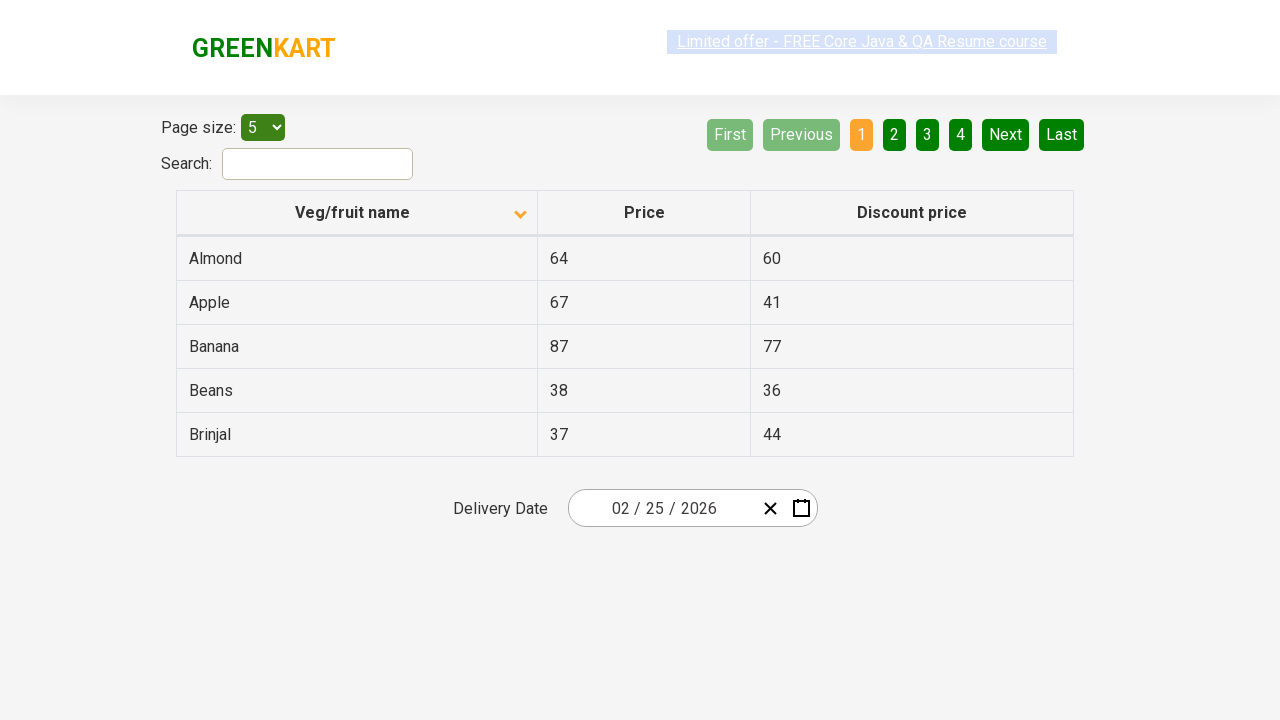

Verified that table is sorted in alphabetical order
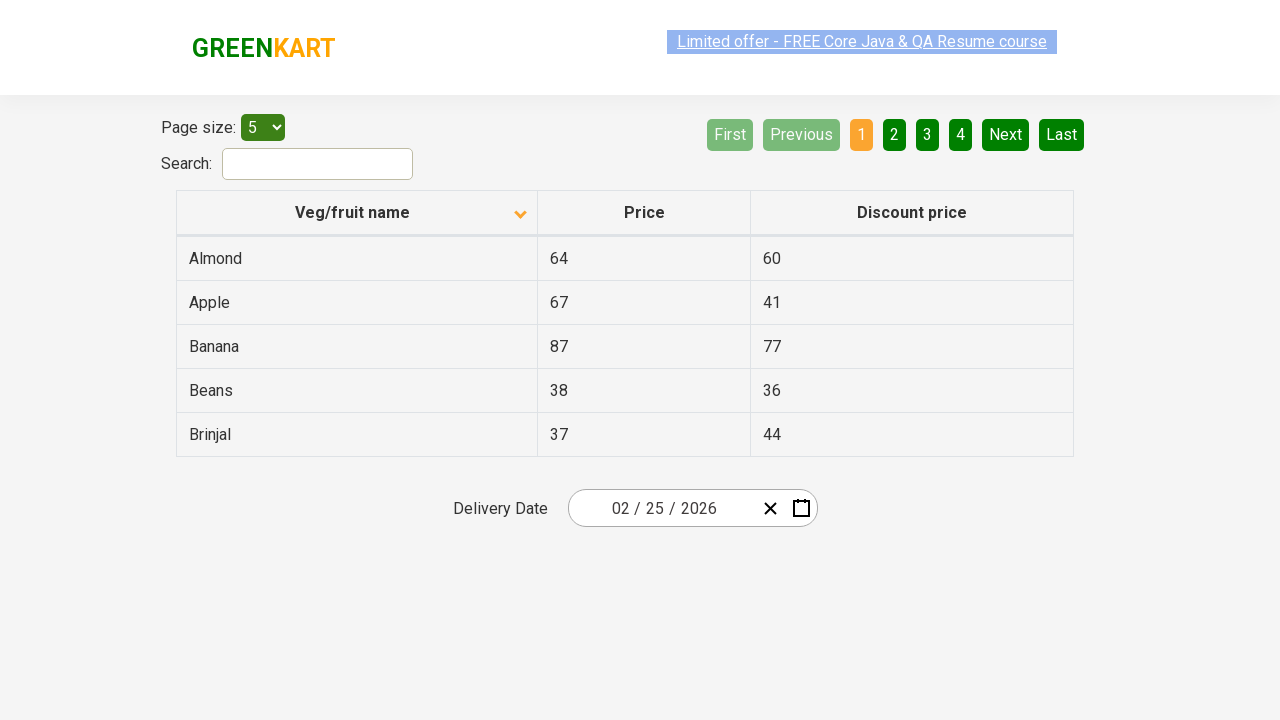

Retrieved row elements from current page
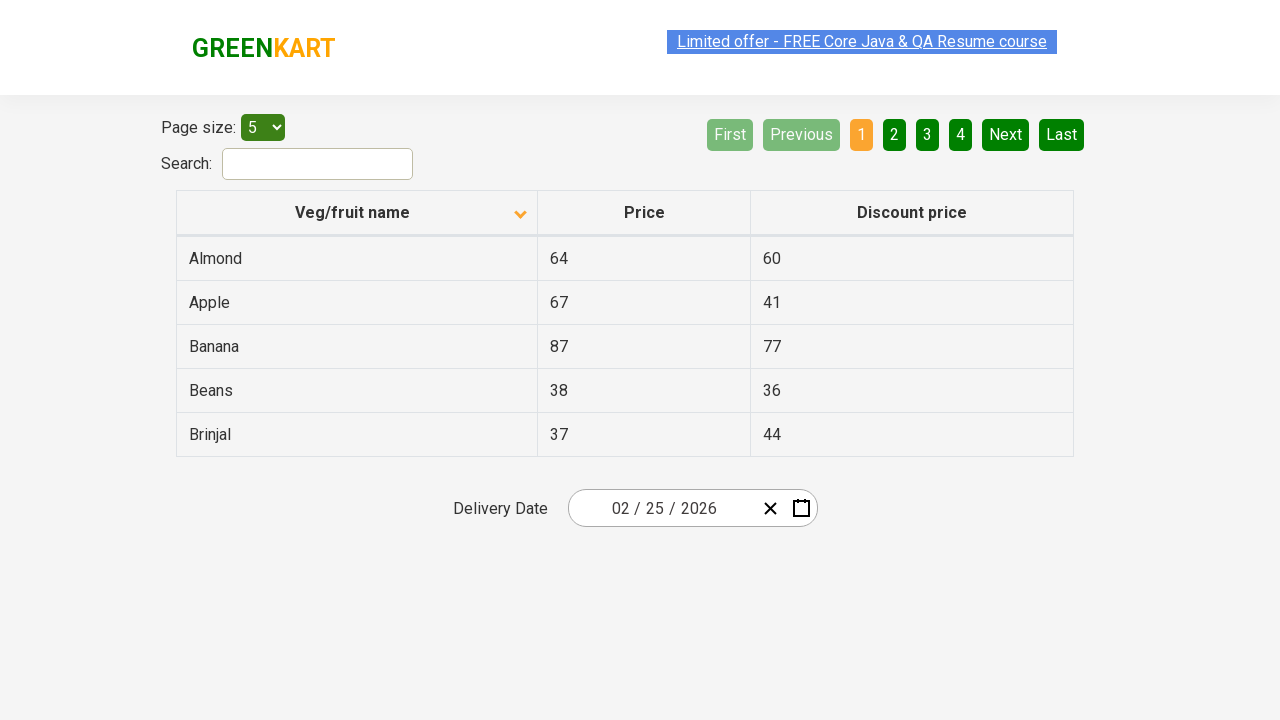

Clicked Next button to navigate to next page at (1006, 134) on [aria-label='Next']
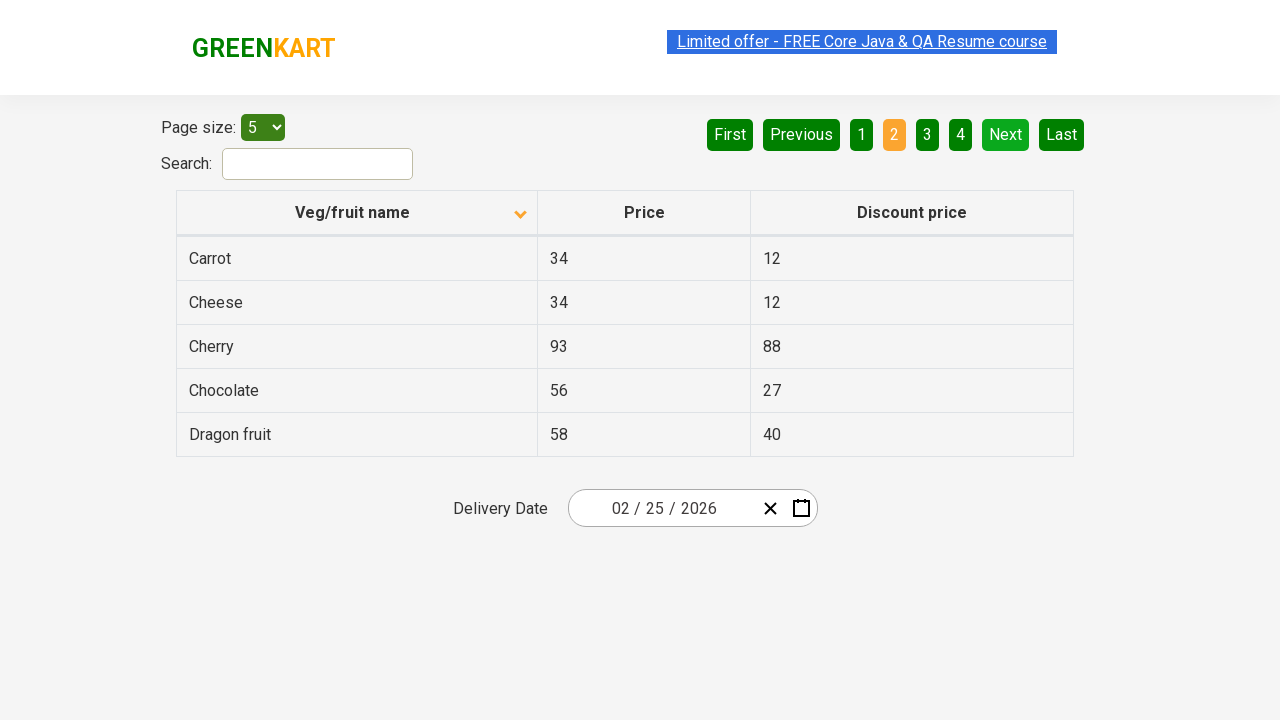

Waited 500ms for pagination to load
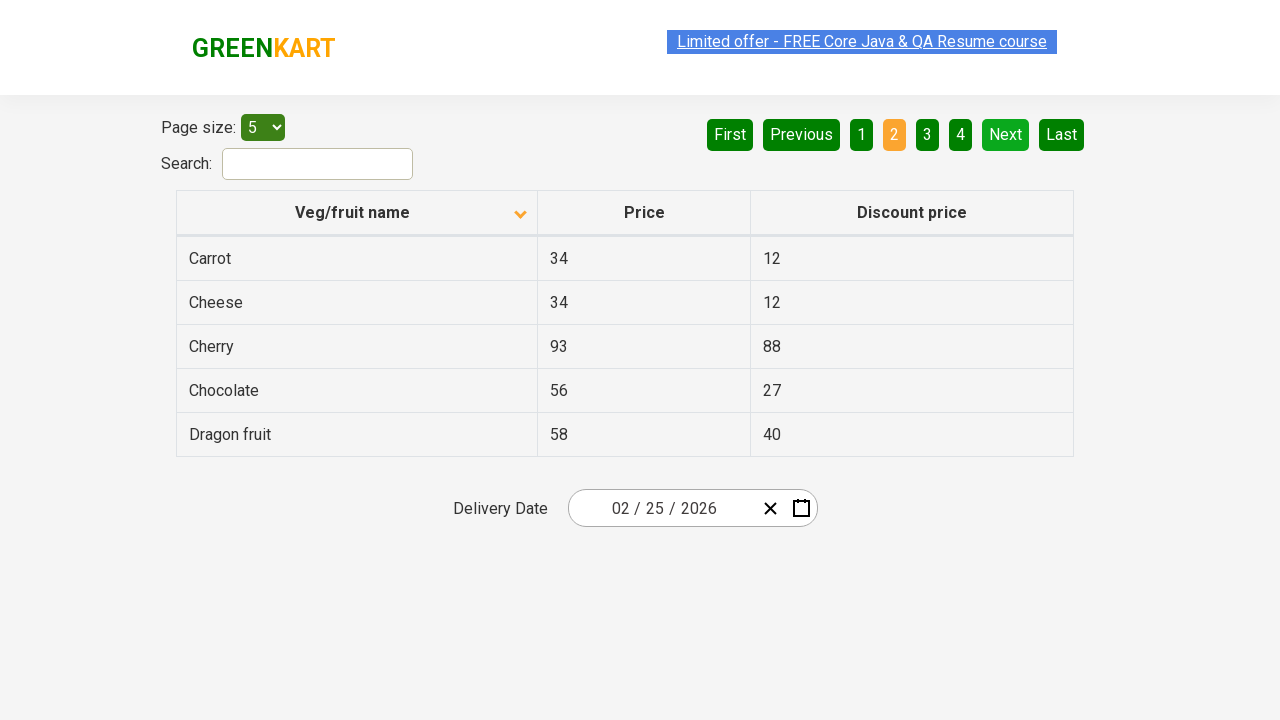

Retrieved row elements from current page
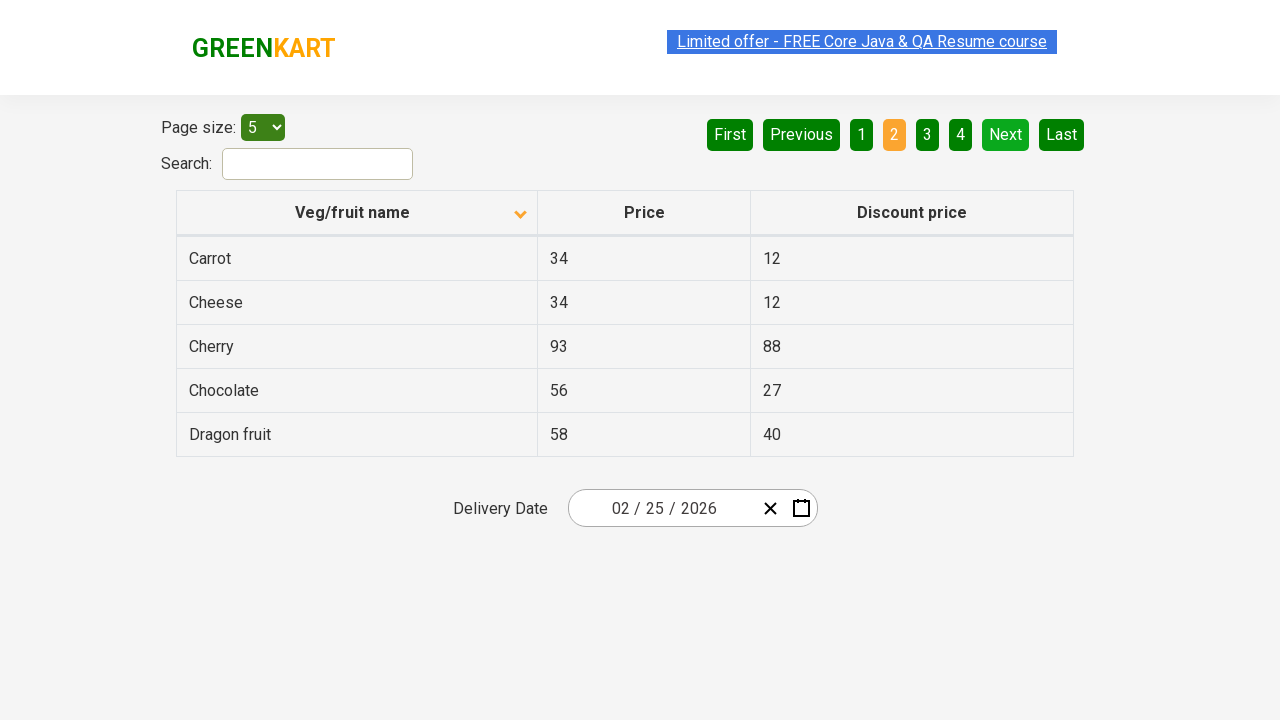

Clicked Next button to navigate to next page at (1006, 134) on [aria-label='Next']
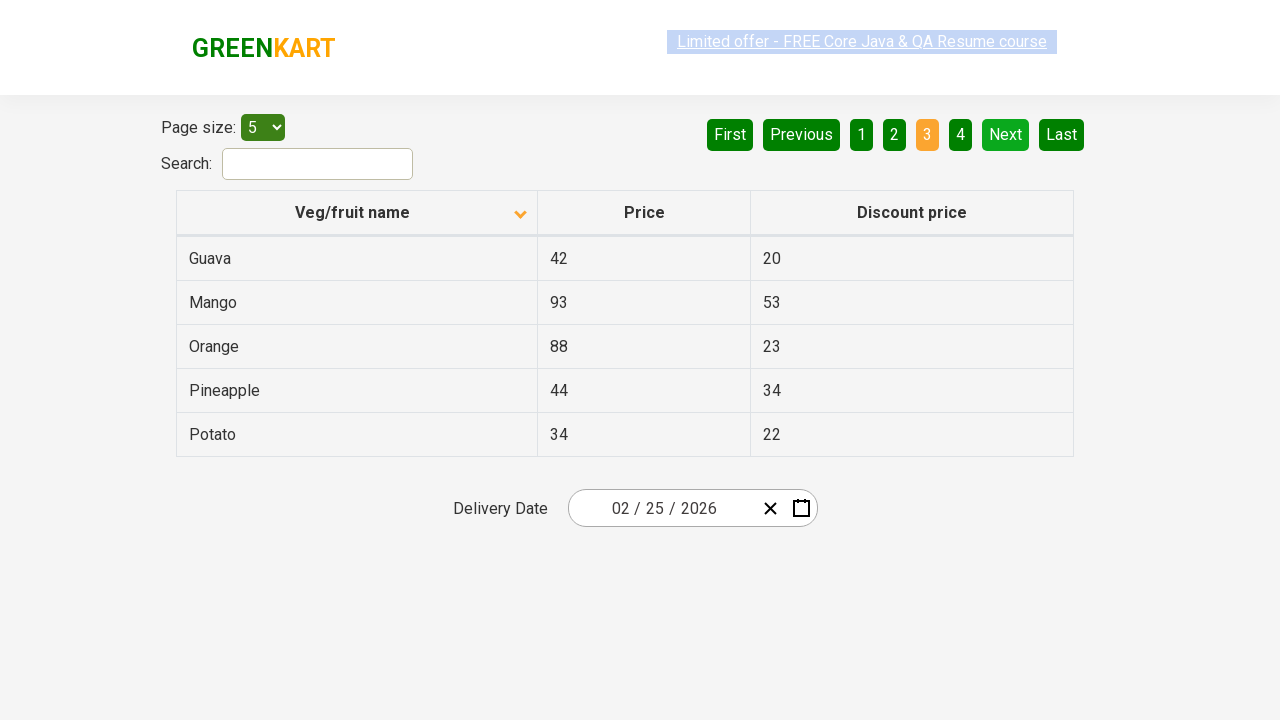

Waited 500ms for pagination to load
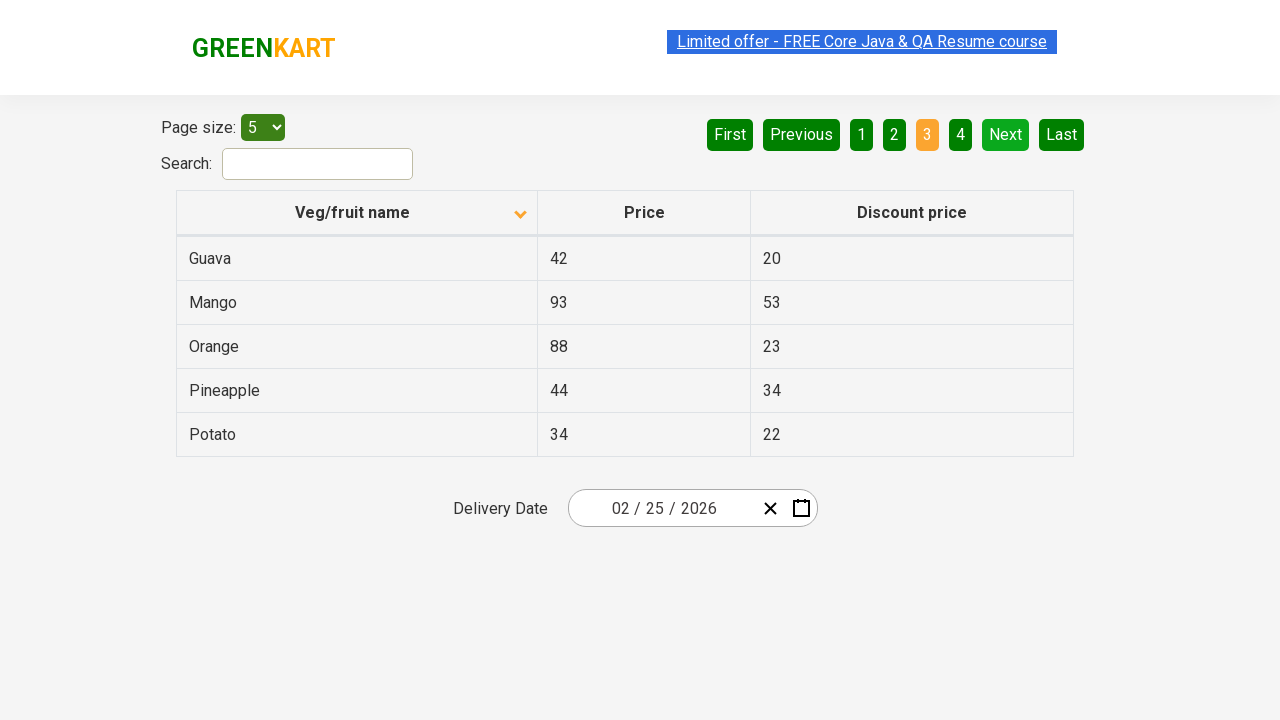

Retrieved row elements from current page
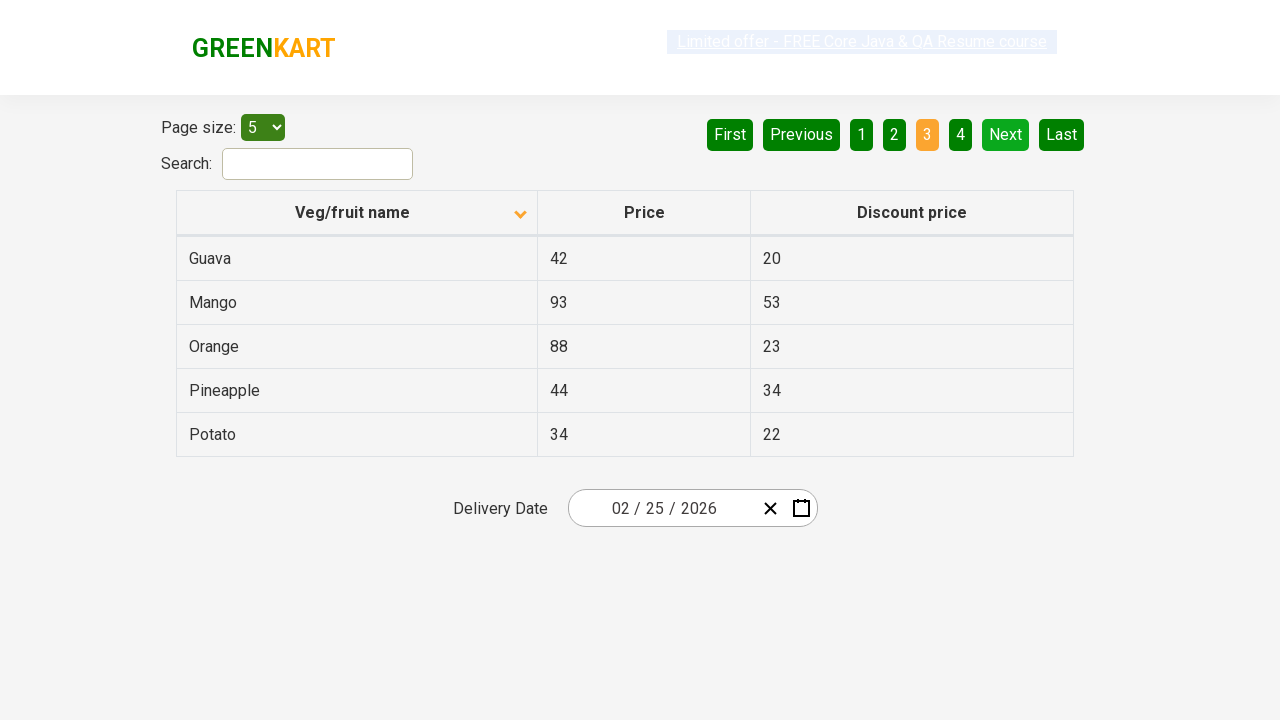

Clicked Next button to navigate to next page at (1006, 134) on [aria-label='Next']
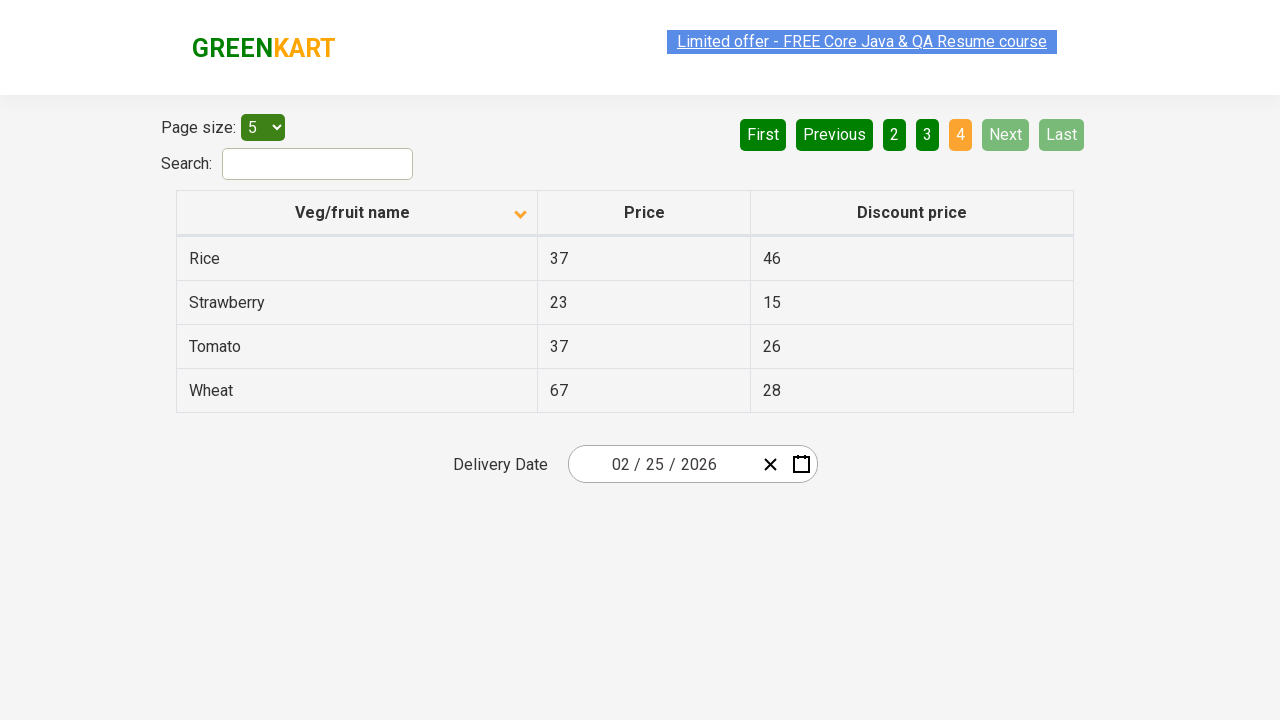

Waited 500ms for pagination to load
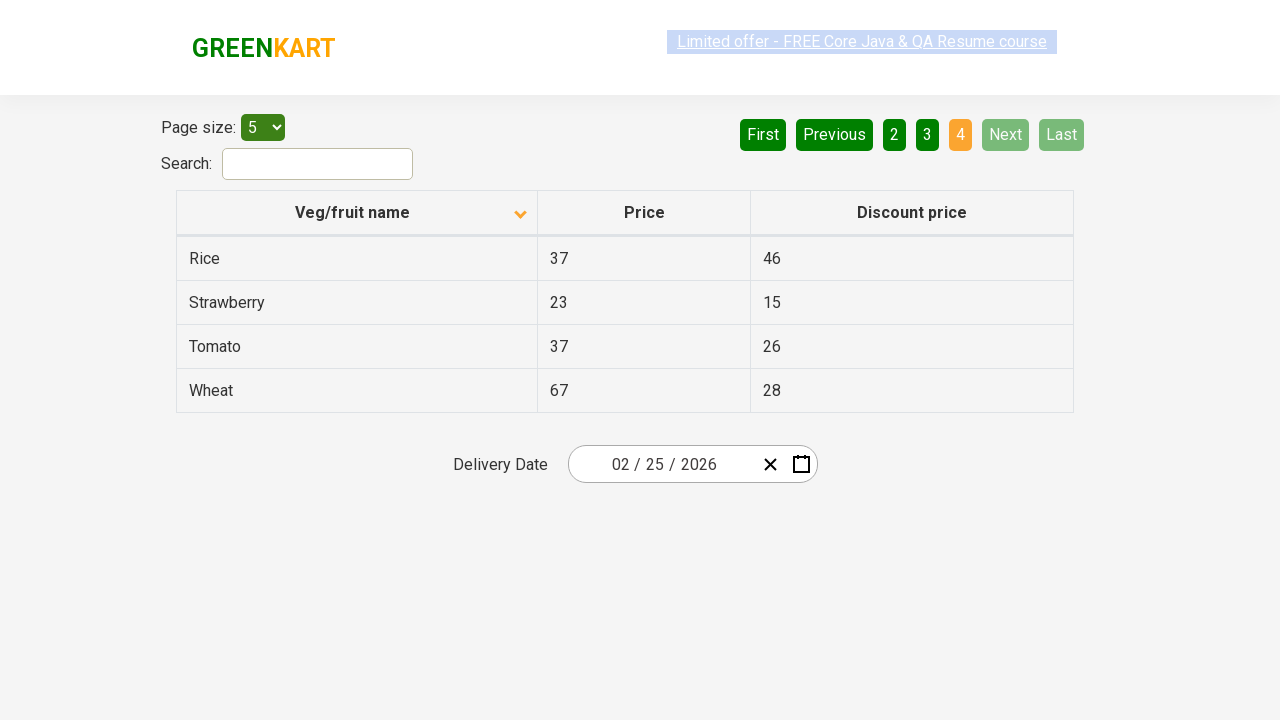

Retrieved row elements from current page
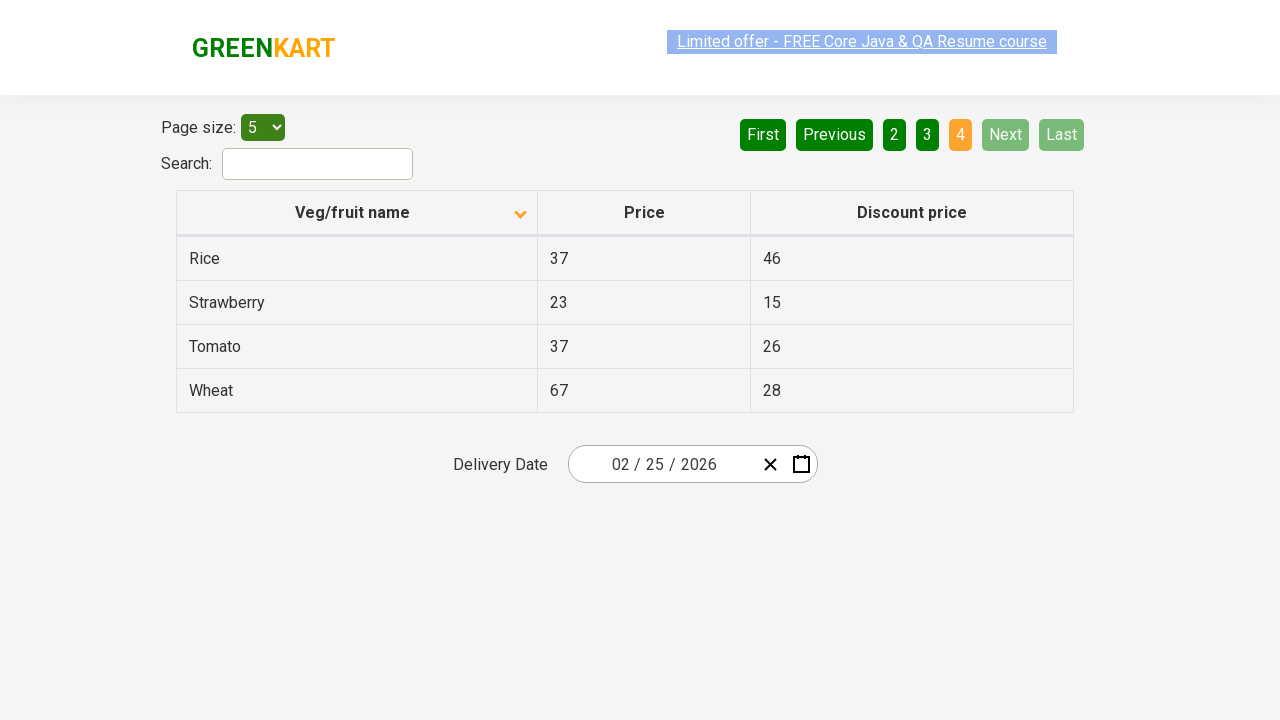

Located Rice item in table
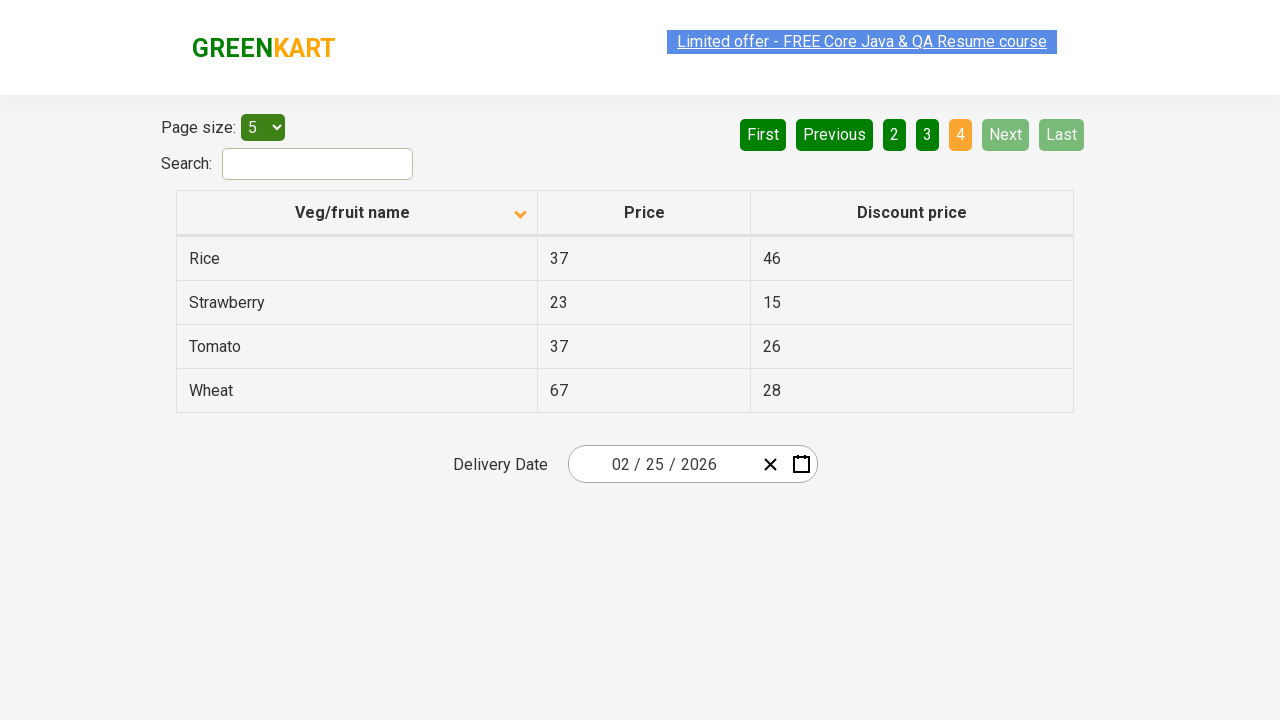

Retrieved price for Rice: 37
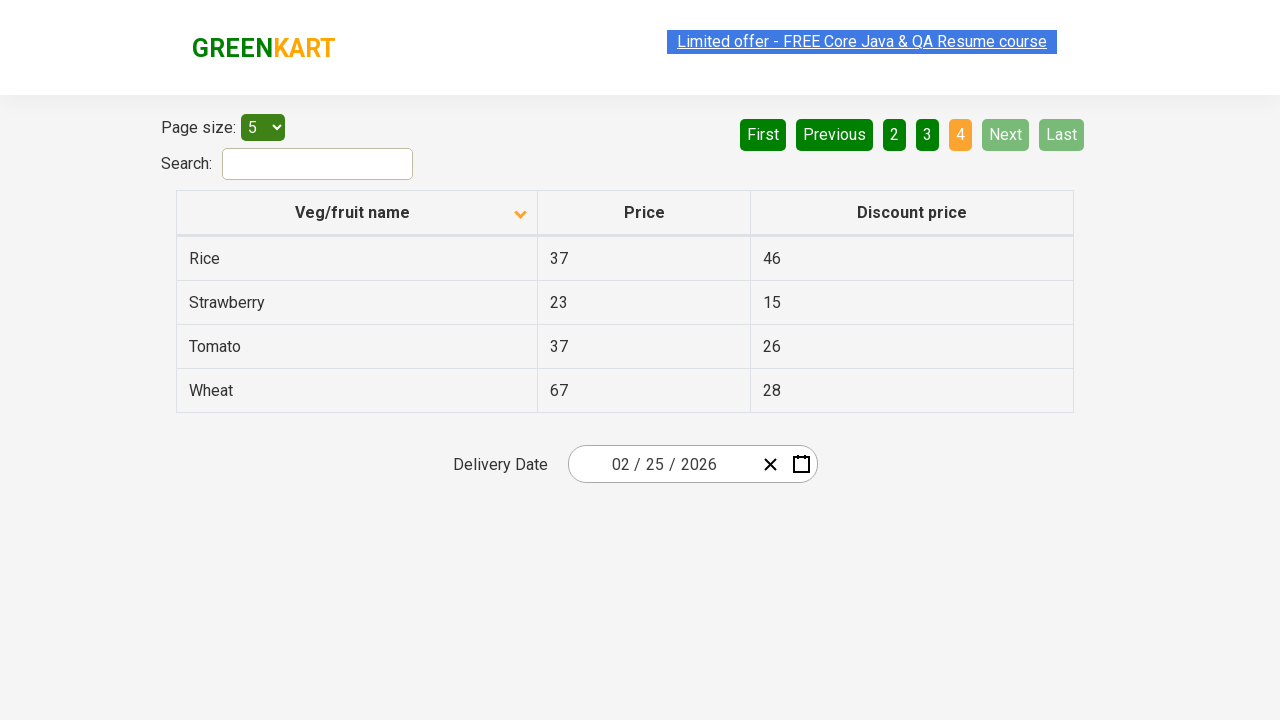

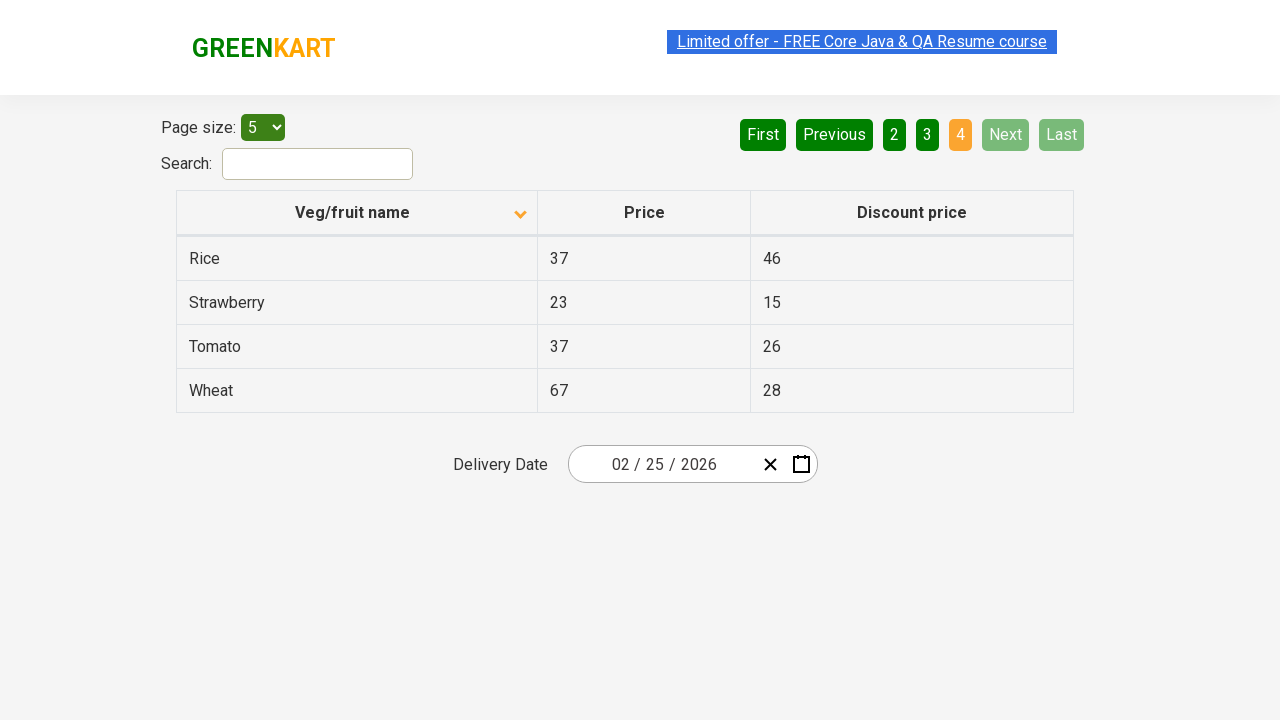